Tests checkbox functionality by clicking to select and deselect a checkbox and verifying its state

Starting URL: http://the-internet.herokuapp.com/checkboxes

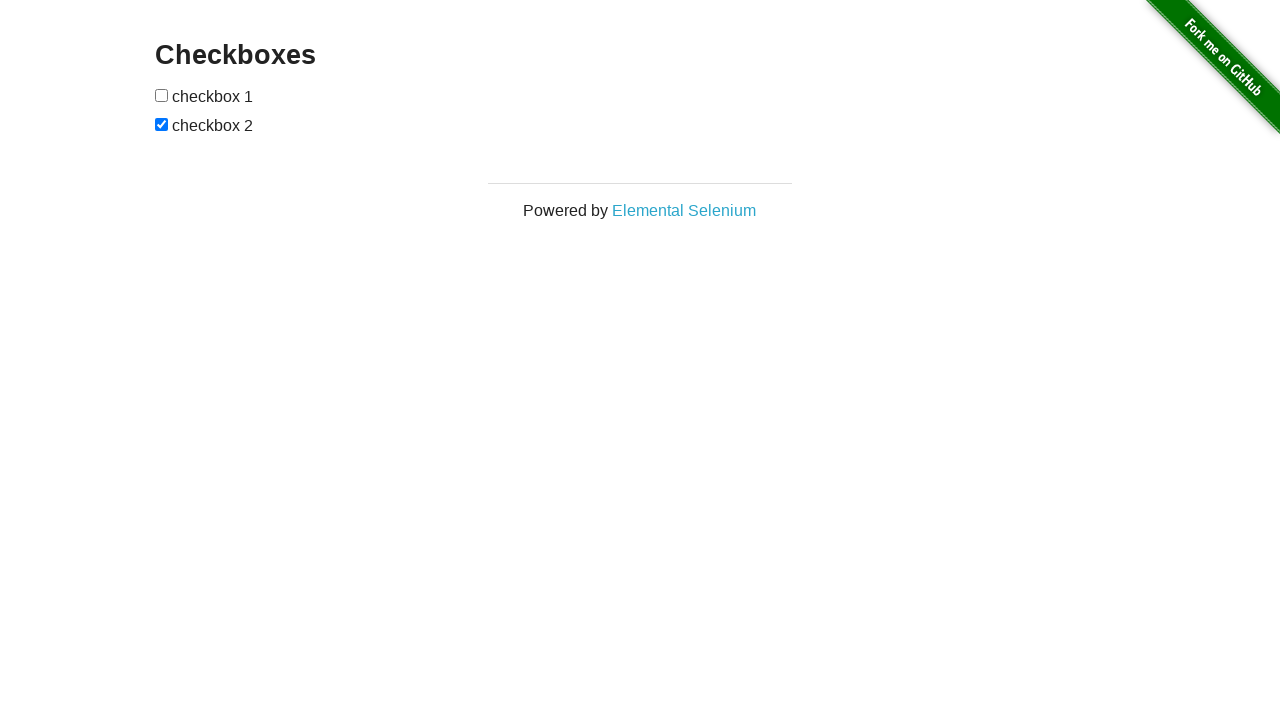

Located the first checkbox on the page
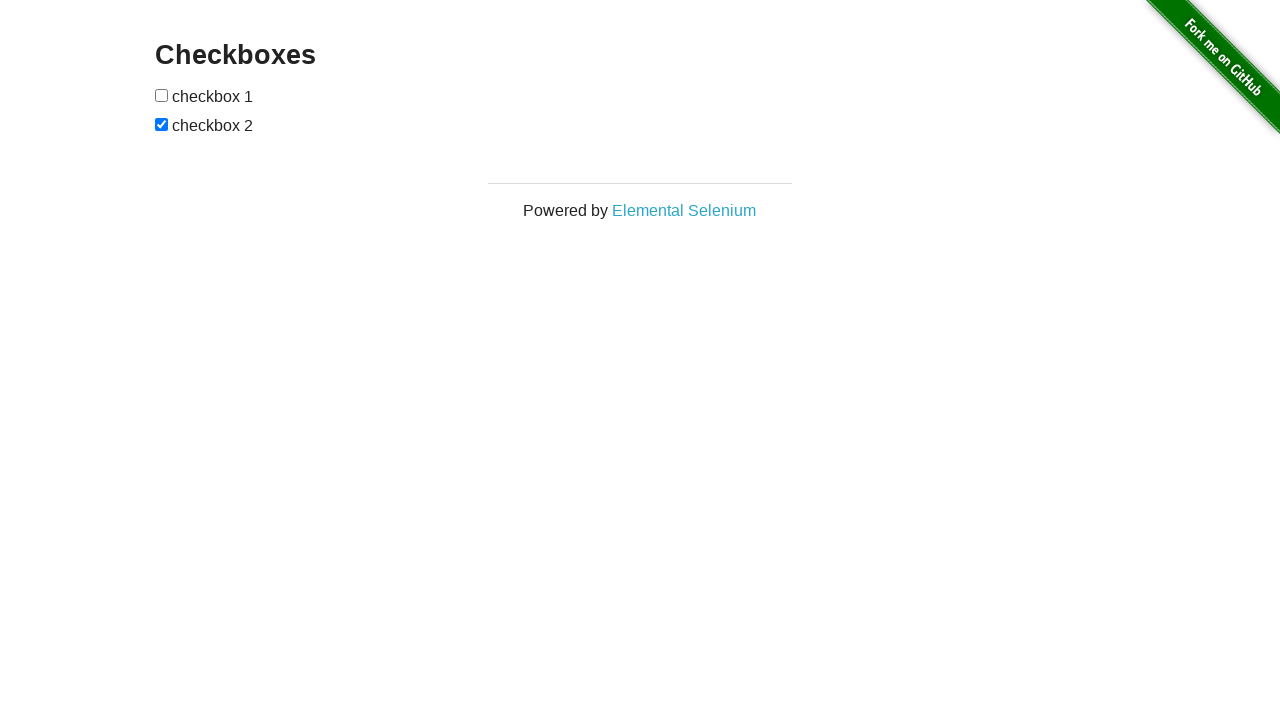

Clicked the checkbox to select it at (162, 95) on input[type='checkbox'] >> nth=0
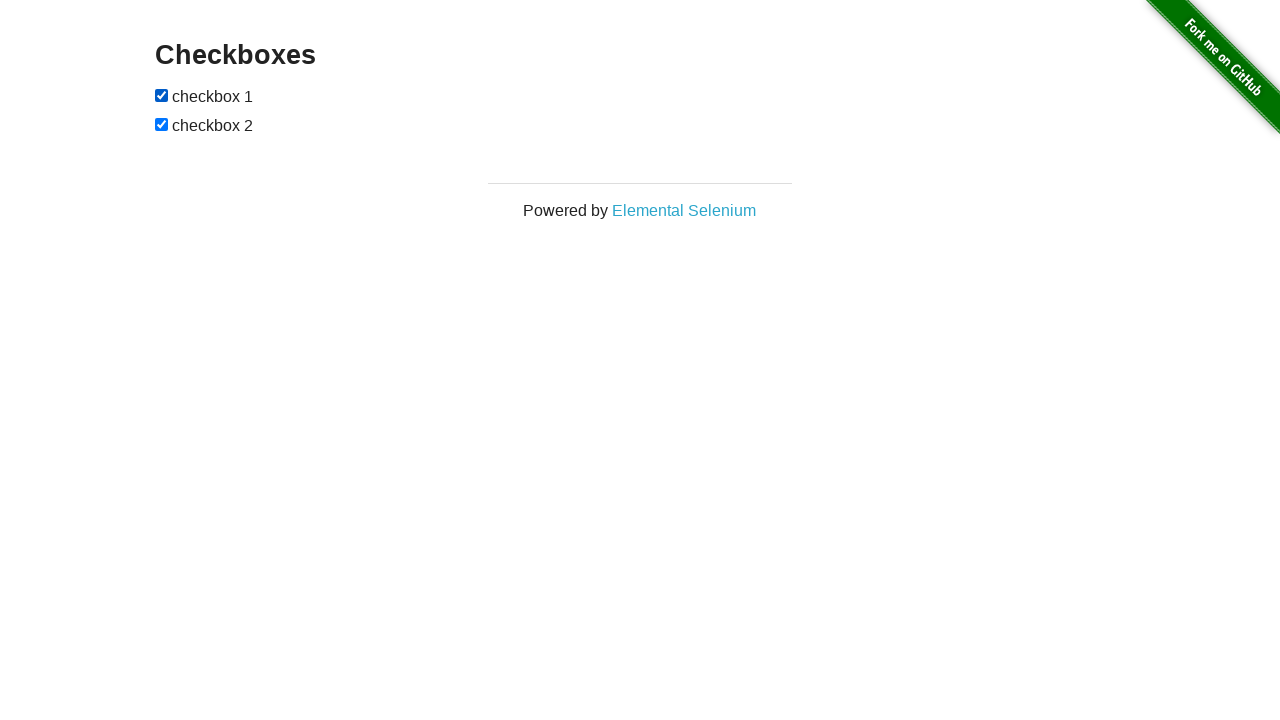

Verified that the checkbox is now selected
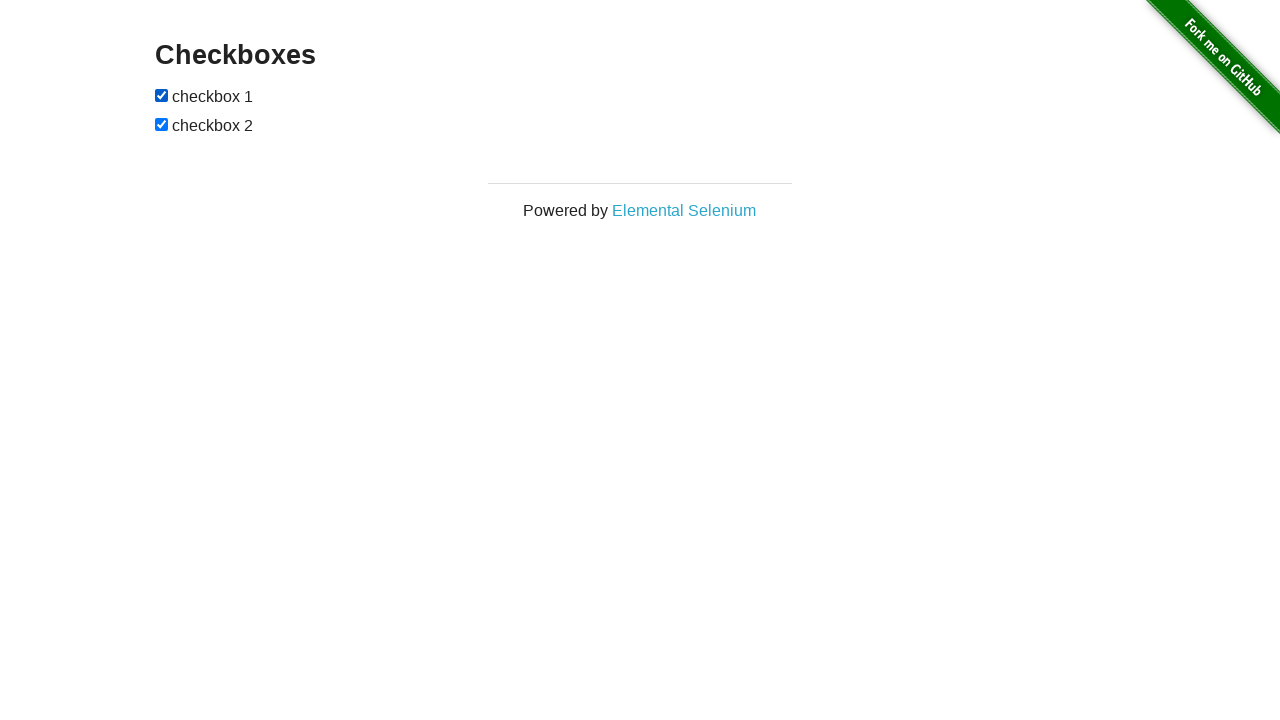

Clicked the checkbox again to deselect it at (162, 95) on input[type='checkbox'] >> nth=0
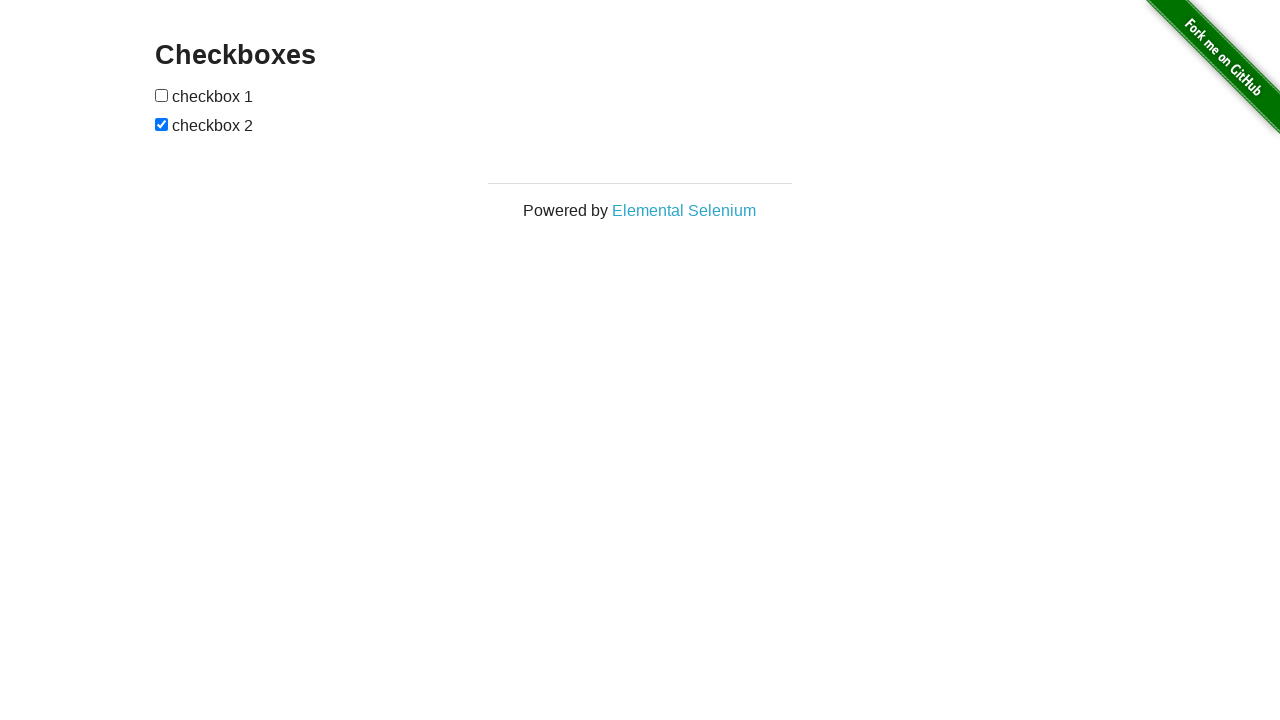

Verified that the checkbox is now deselected
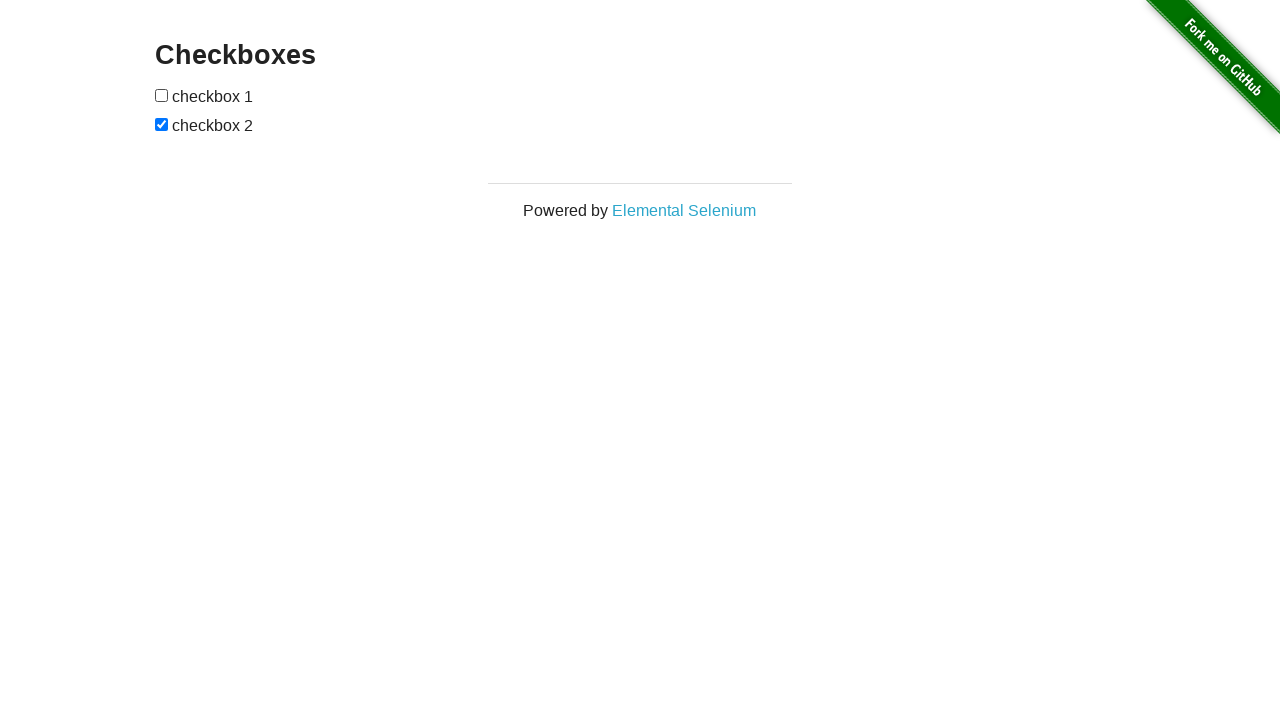

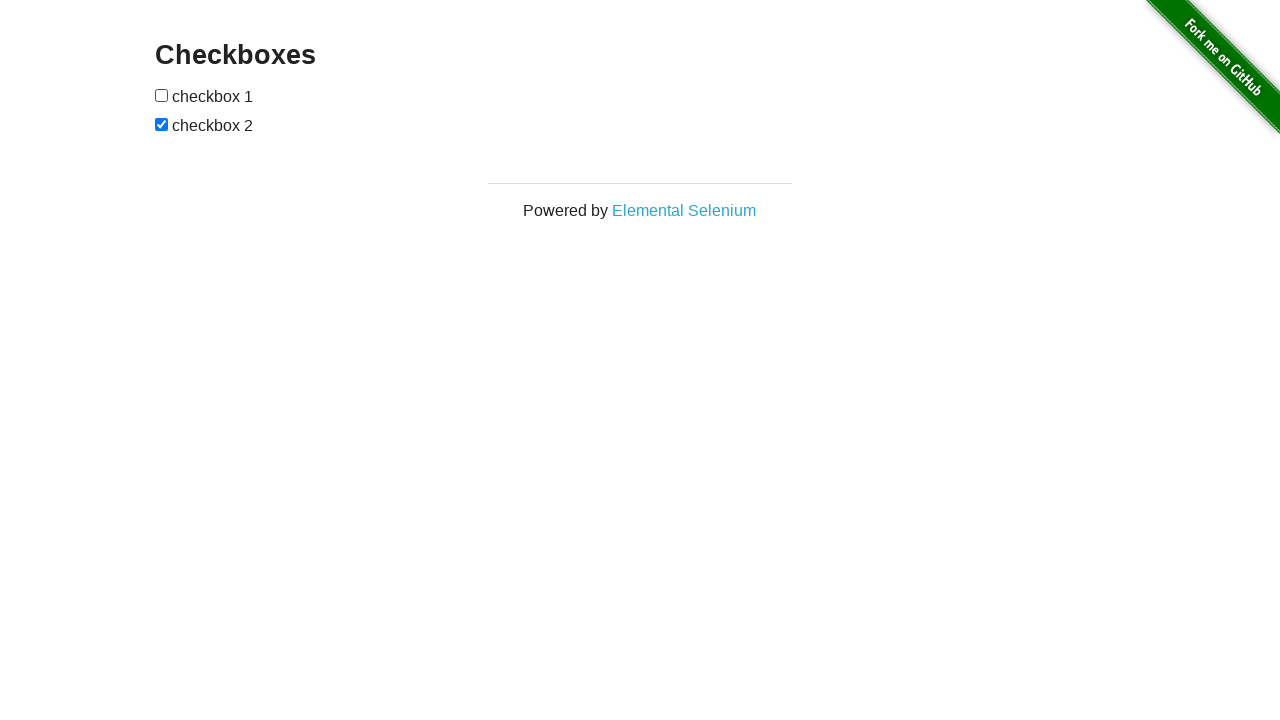